Navigates to a test page and checks a checkbox, then verifies the checkbox state is reflected in a display element

Starting URL: https://test.k6.io/browser.php

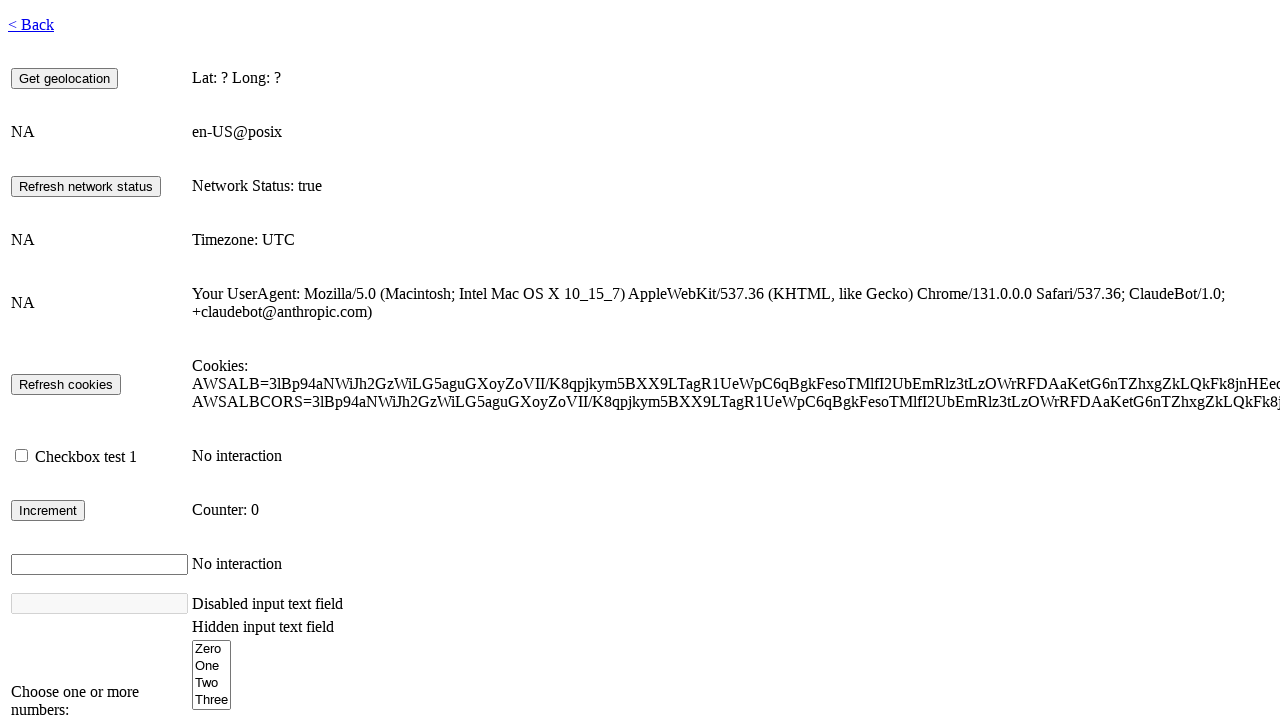

Navigated to test page
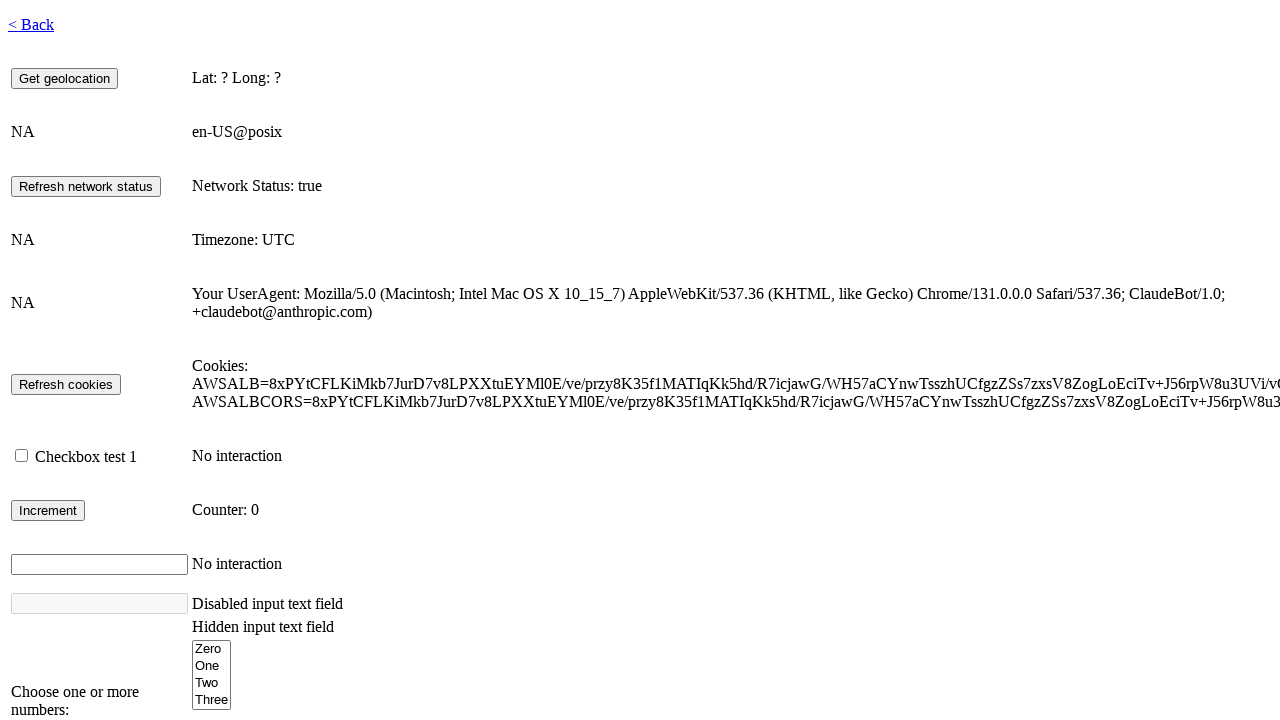

Checked checkbox #checkbox1 at (22, 456) on #checkbox1
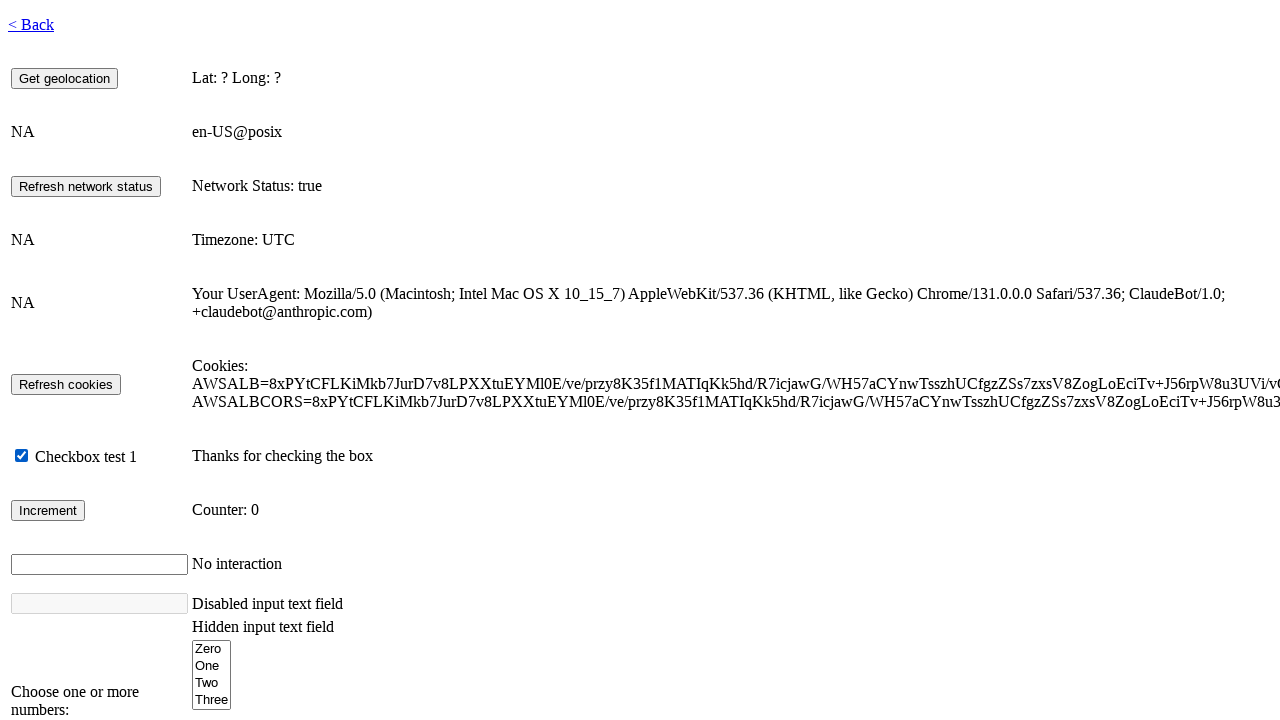

Checkbox info display element loaded and is visible
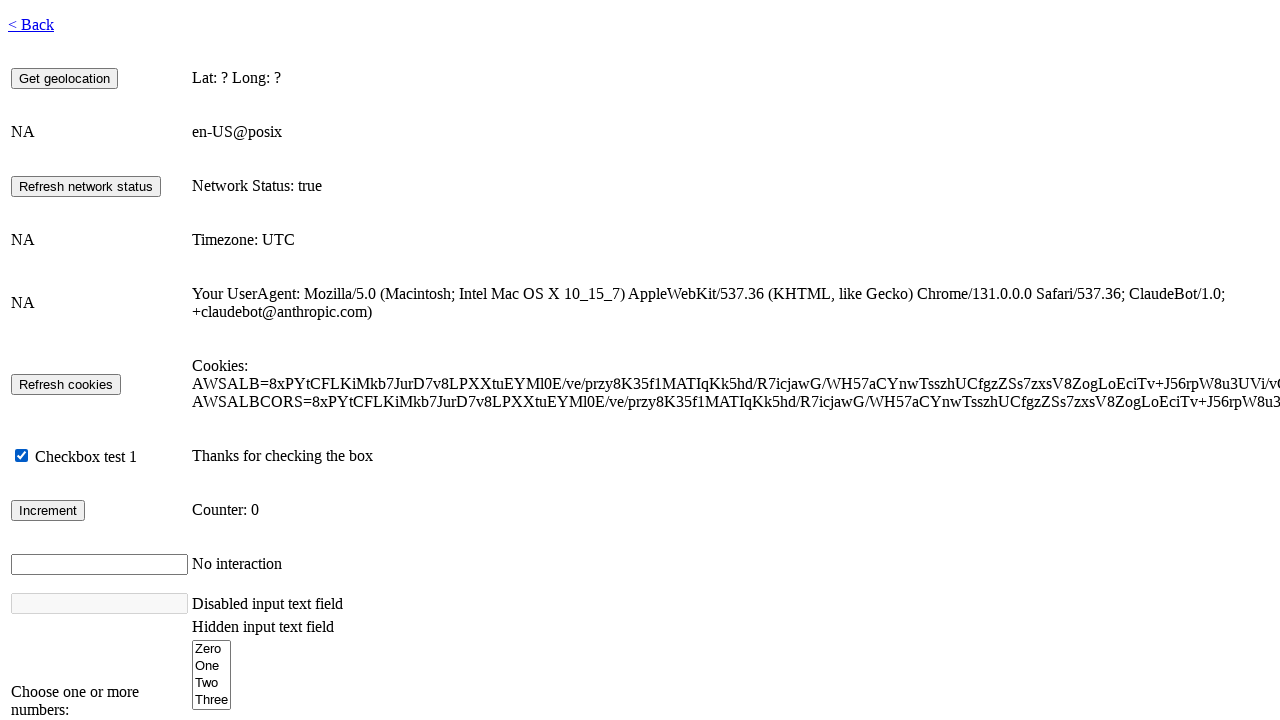

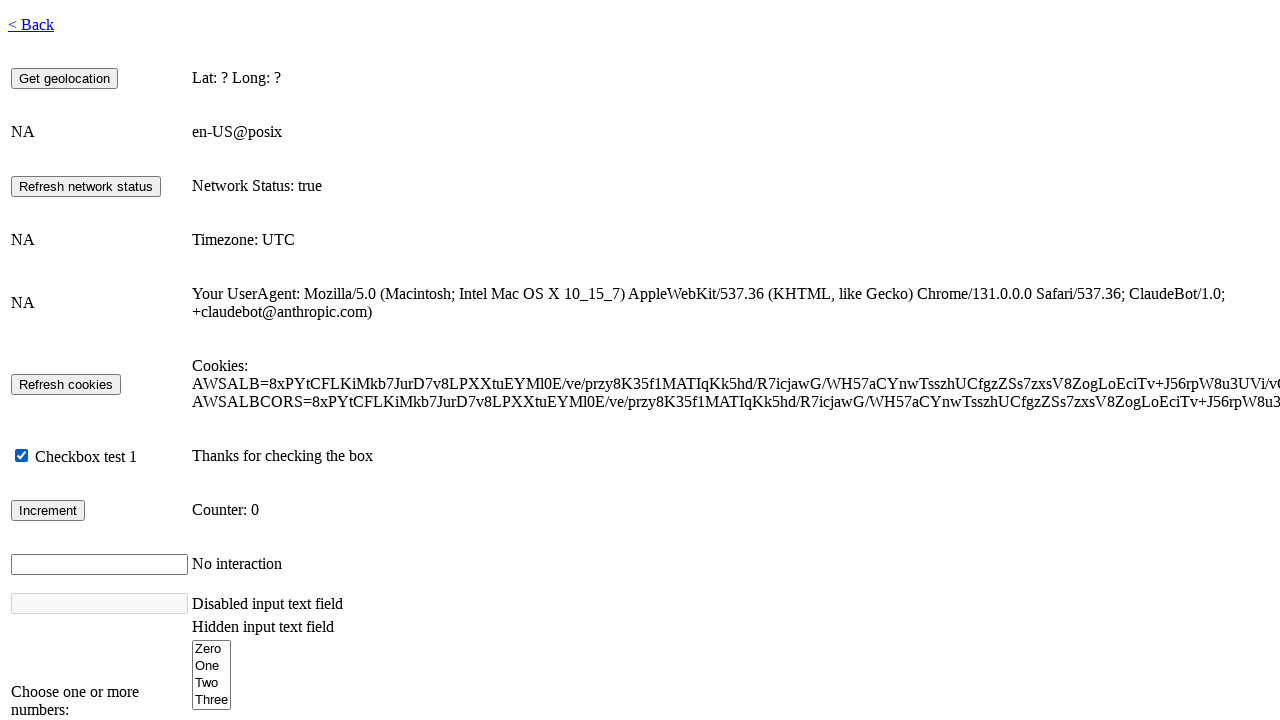